Tests window handle functionality by clicking a button to open a new window and switching between windows

Starting URL: https://www.hyrtutorials.com/p/window-handles-practice.html

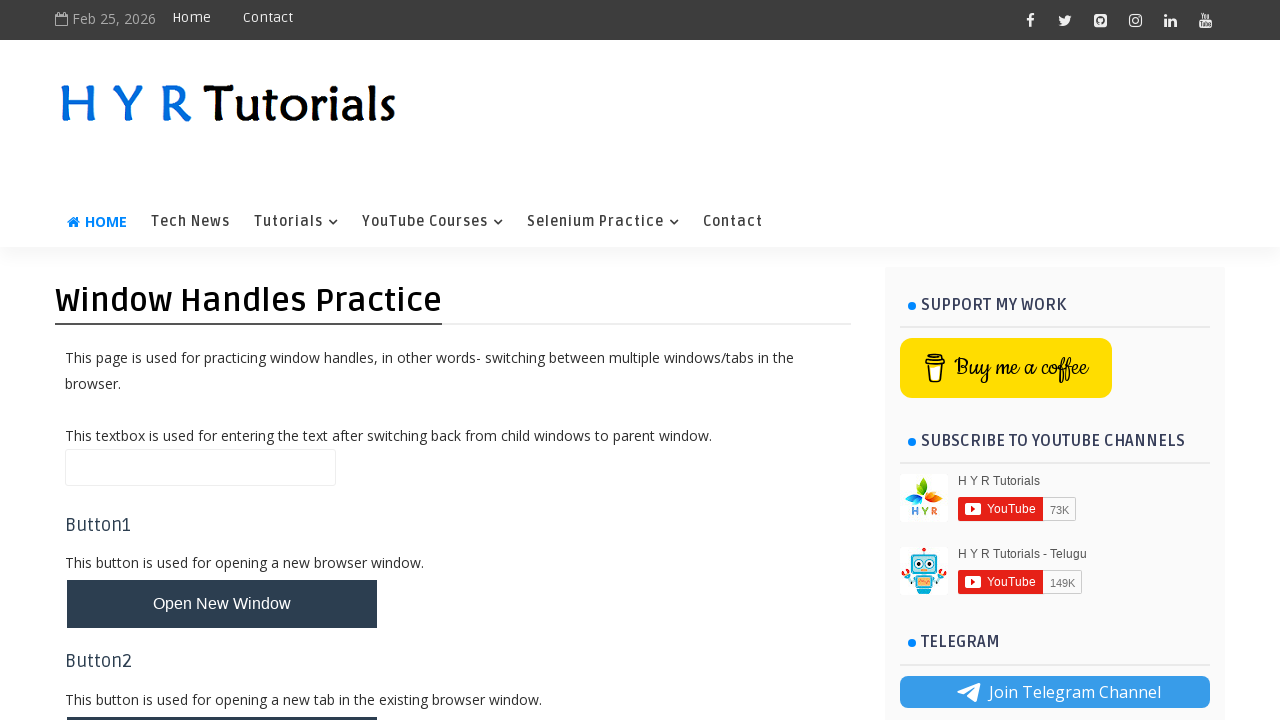

Clicked button to open new window at (222, 604) on #newWindowBtn
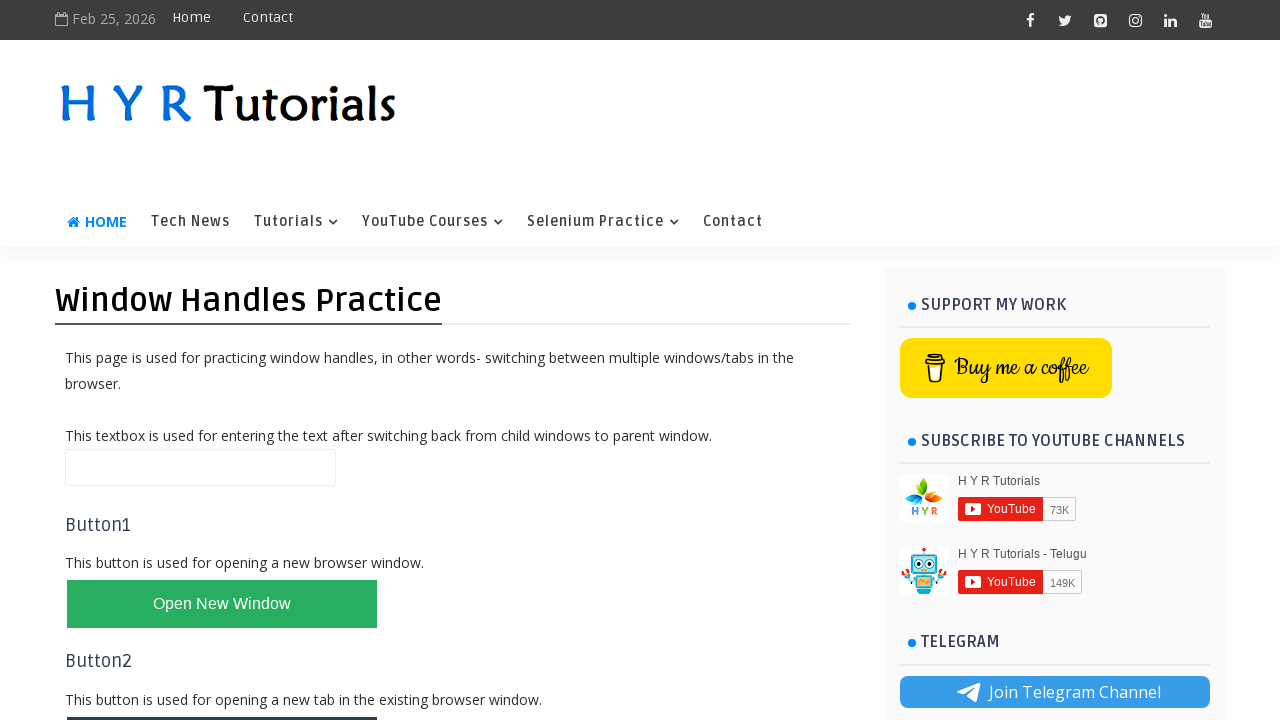

Waited for new window/tab to open
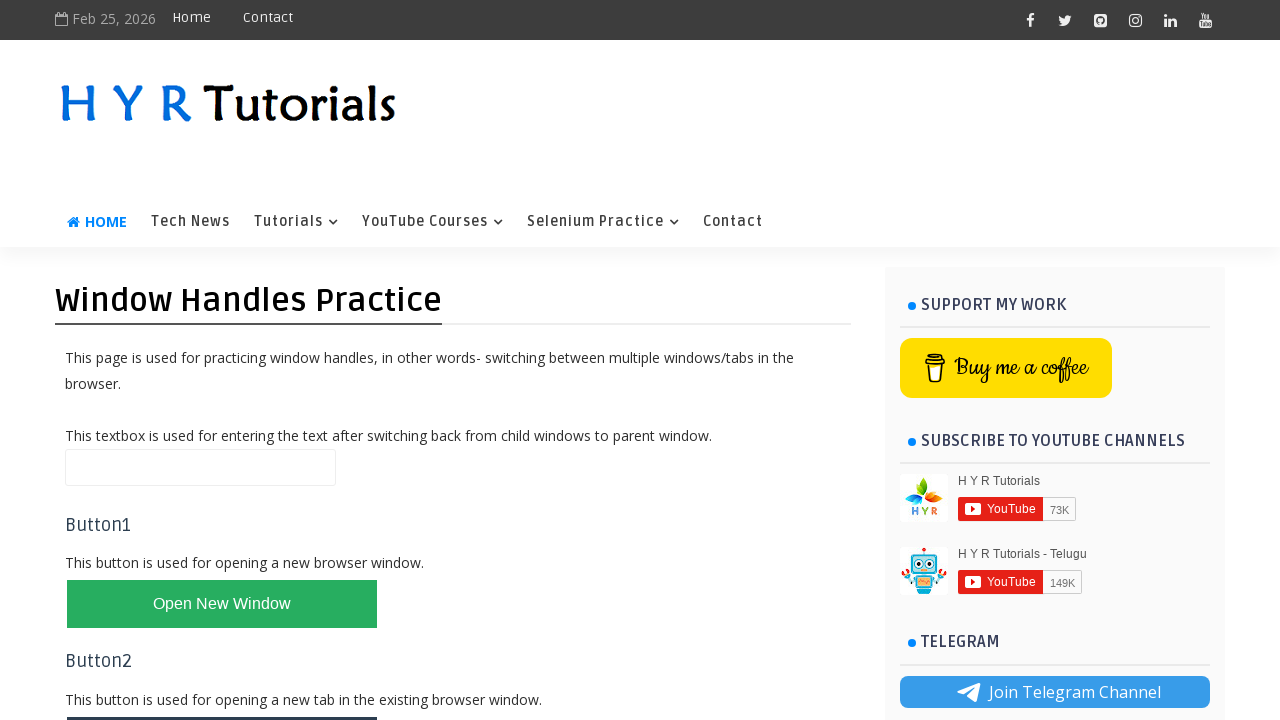

Retrieved all pages/tabs from context
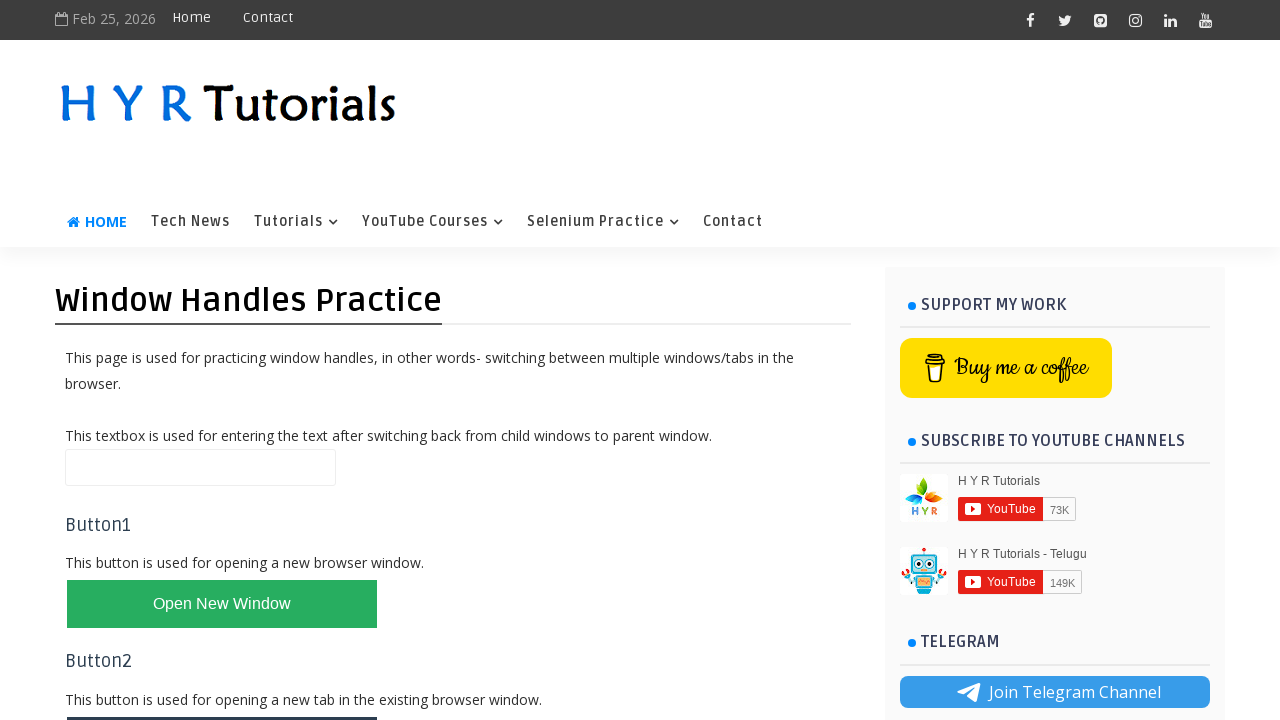

Identified new window as last opened page
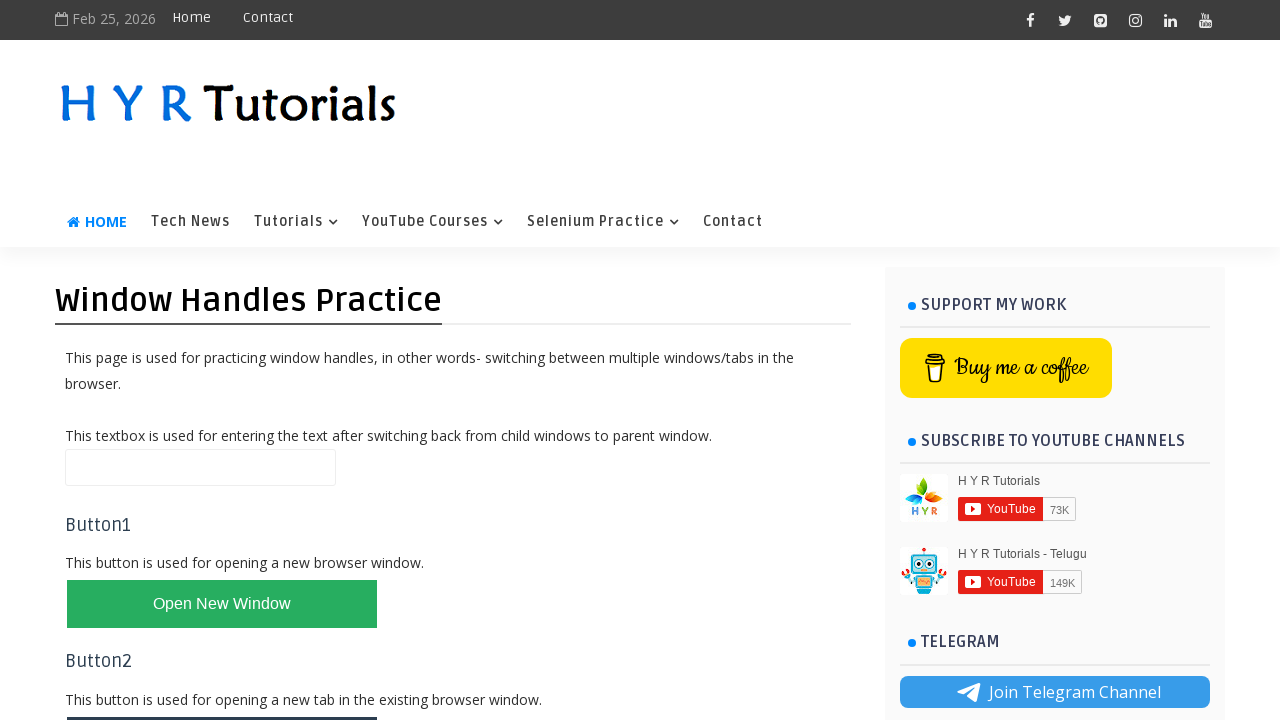

Switched focus to new window
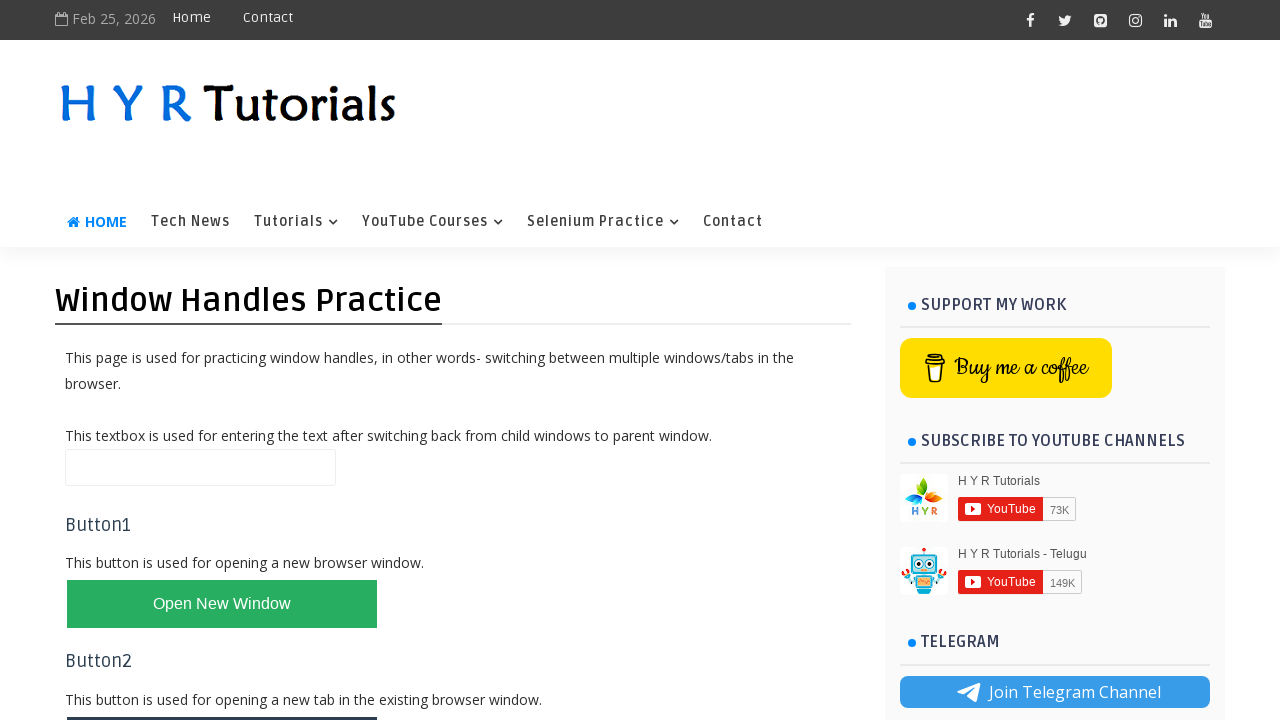

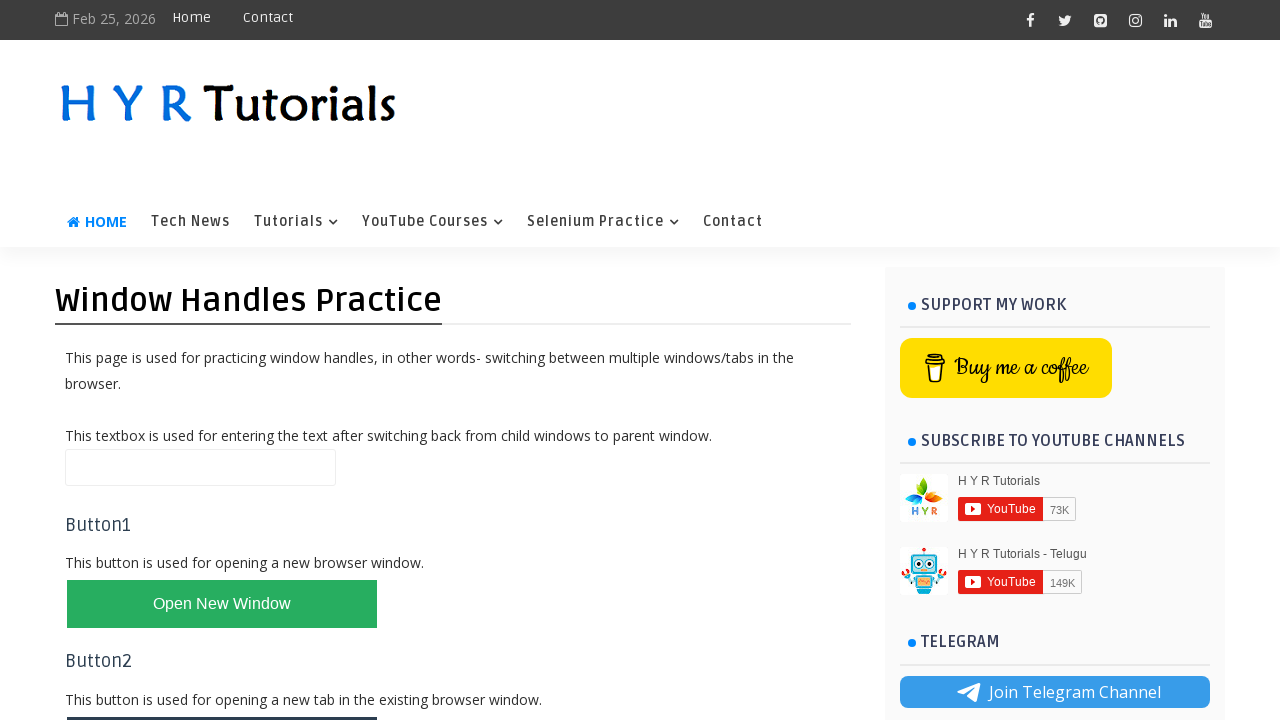